Tests add and remove button functionality using PageFactory pattern, clicking add and delete buttons alternately

Starting URL: http://the-internet.herokuapp.com/add_remove_elements/

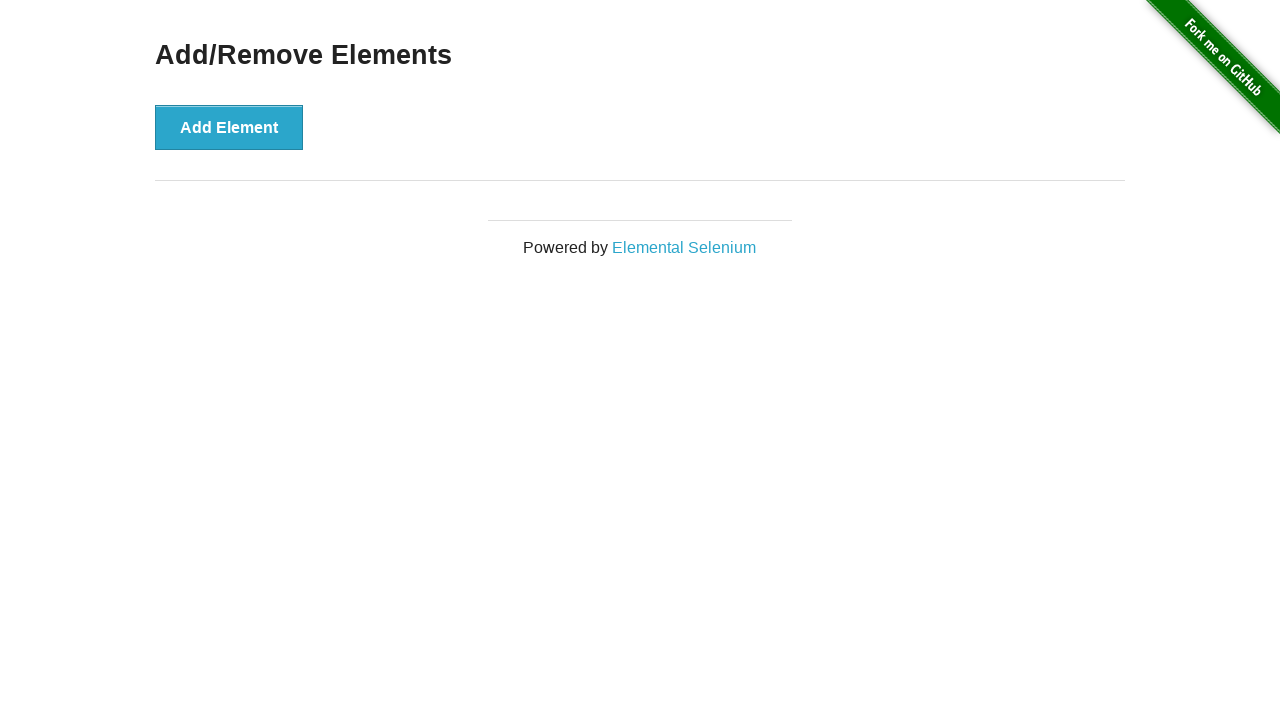

Clicked Add button to create an element at (229, 127) on xpath=//button[contains(.,'Add')]
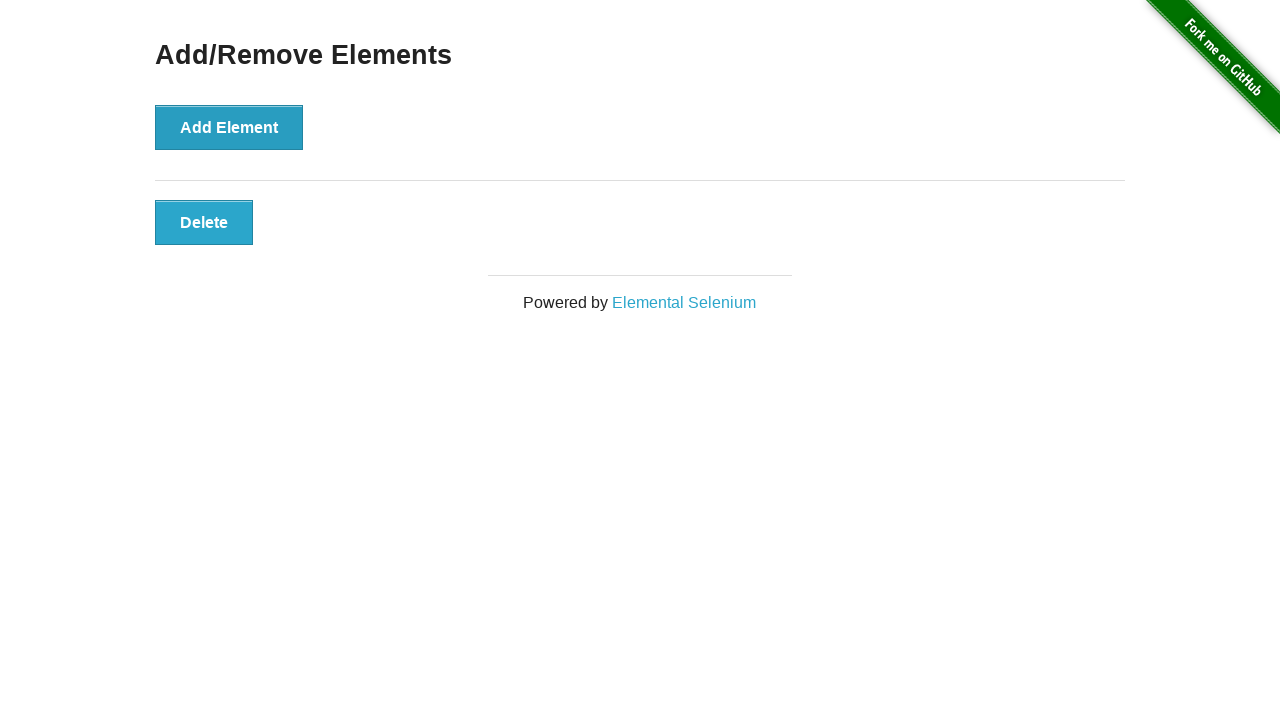

Clicked Delete button to remove the created element at (204, 222) on xpath=//button[contains(.,'Delete')]
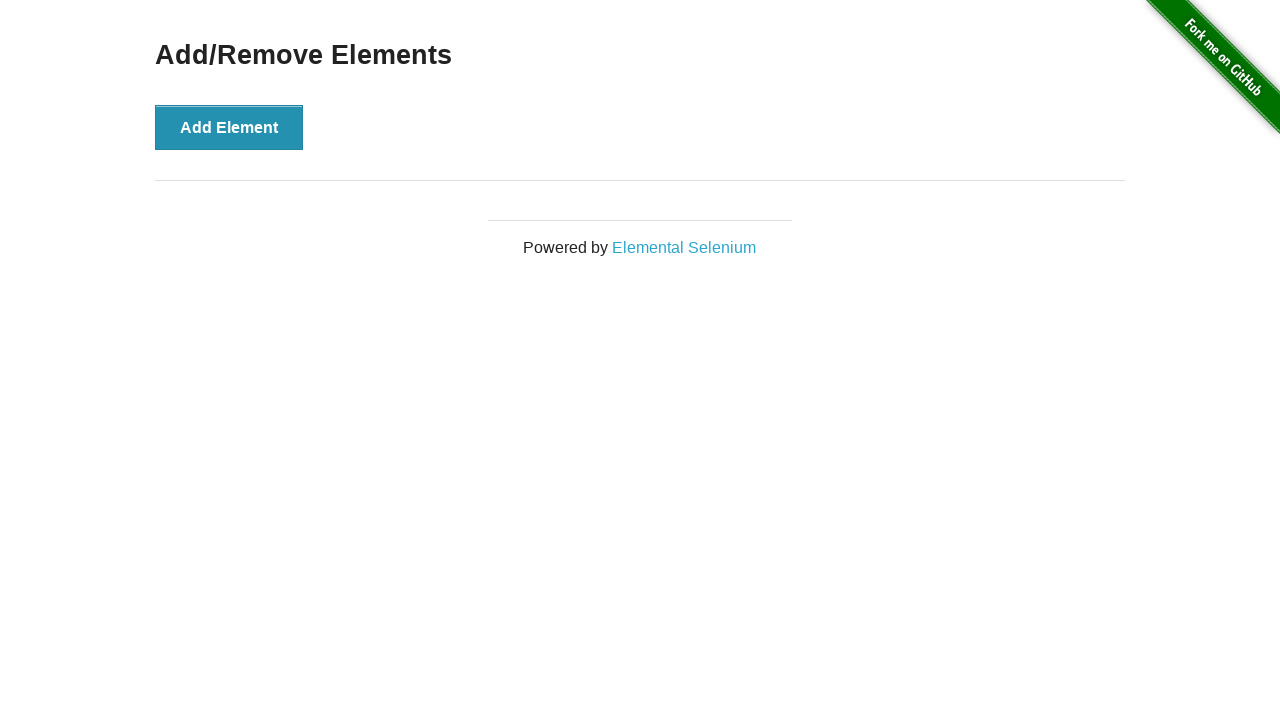

Clicked Add button again to create another element at (229, 127) on xpath=//button[contains(.,'Add')]
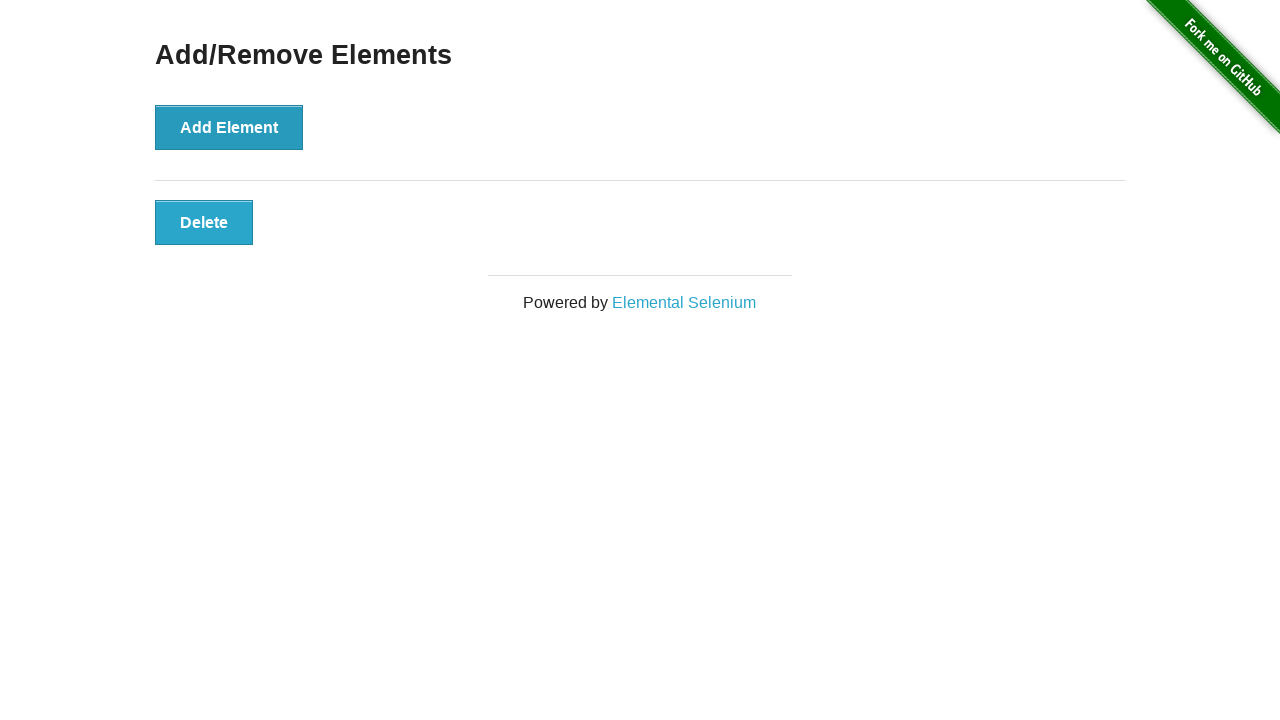

Clicked Delete button again to remove the element at (204, 222) on xpath=//button[contains(.,'Delete')]
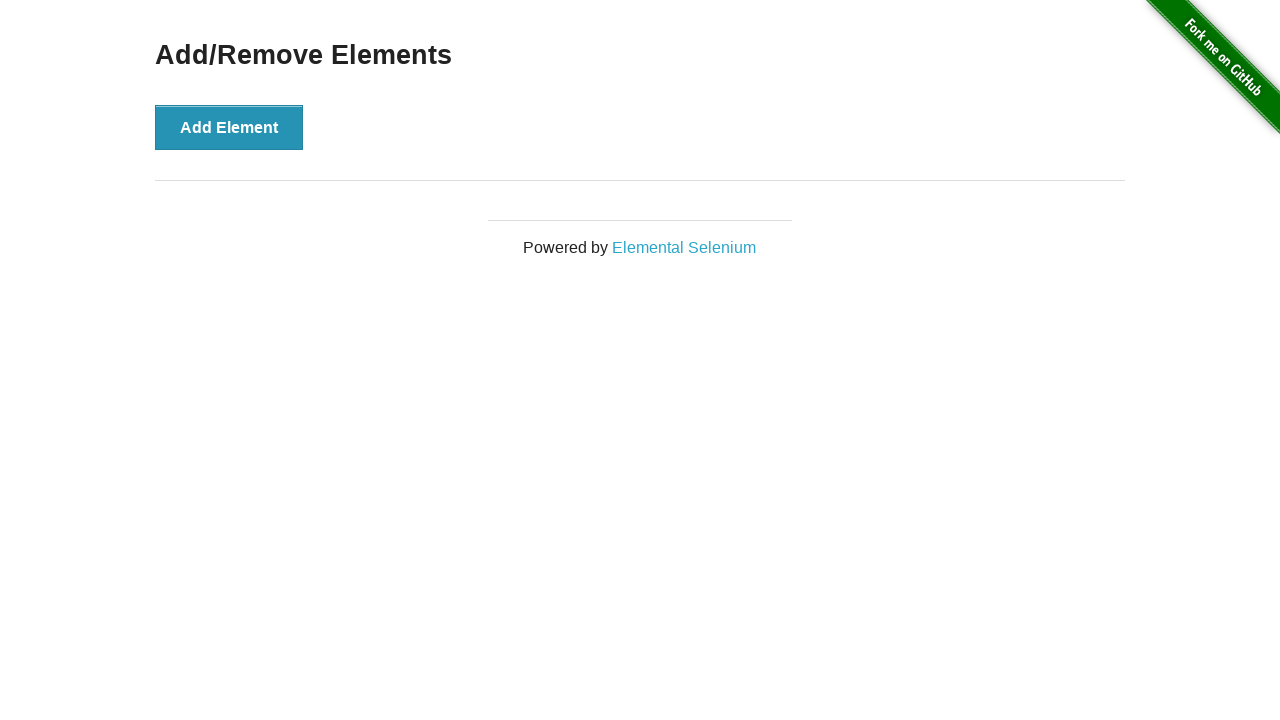

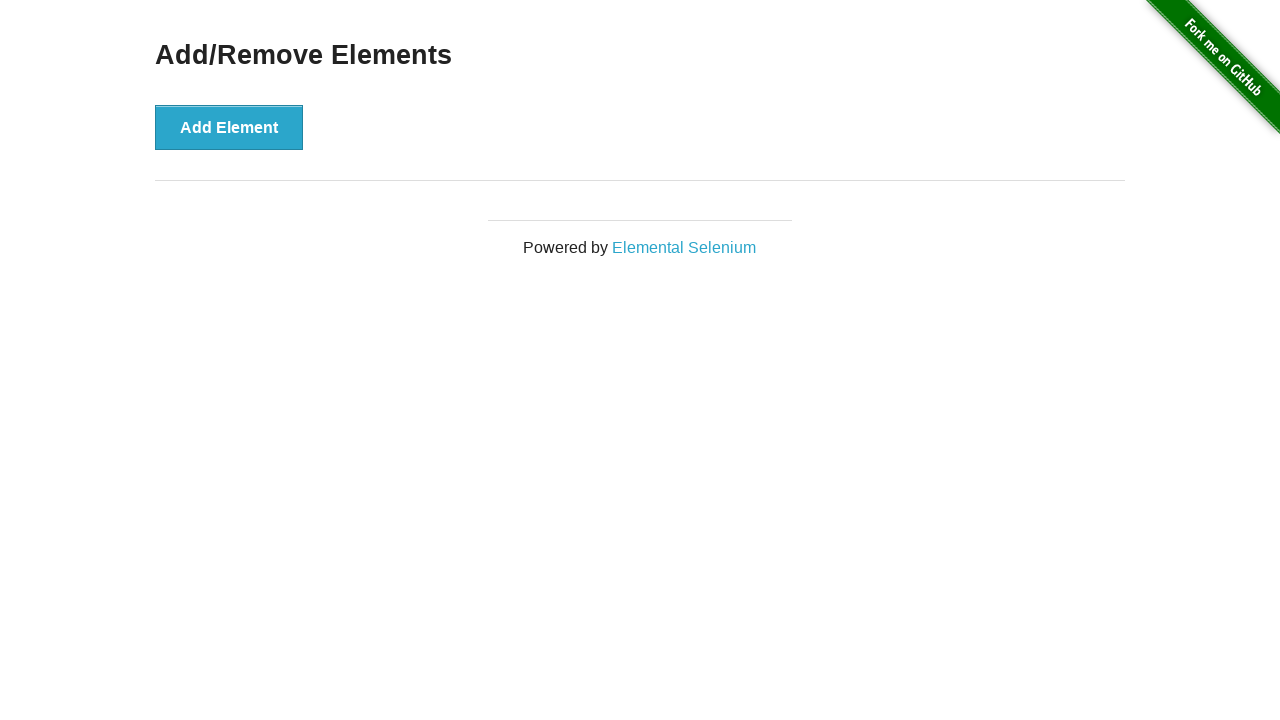